Tests right-click (context menu) functionality on a button and verifies it remains displayed

Starting URL: https://demoqa.com/buttons

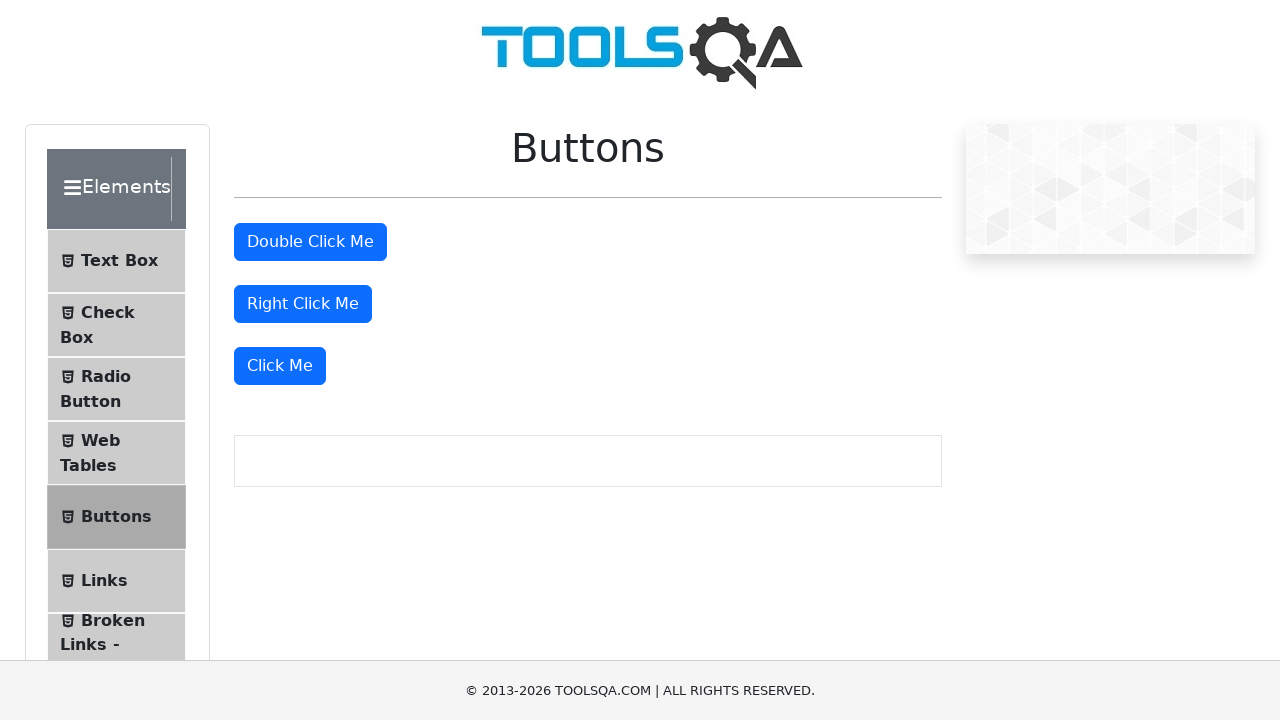

Right-clicked the right-click button to open context menu at (303, 304) on #rightClickBtn
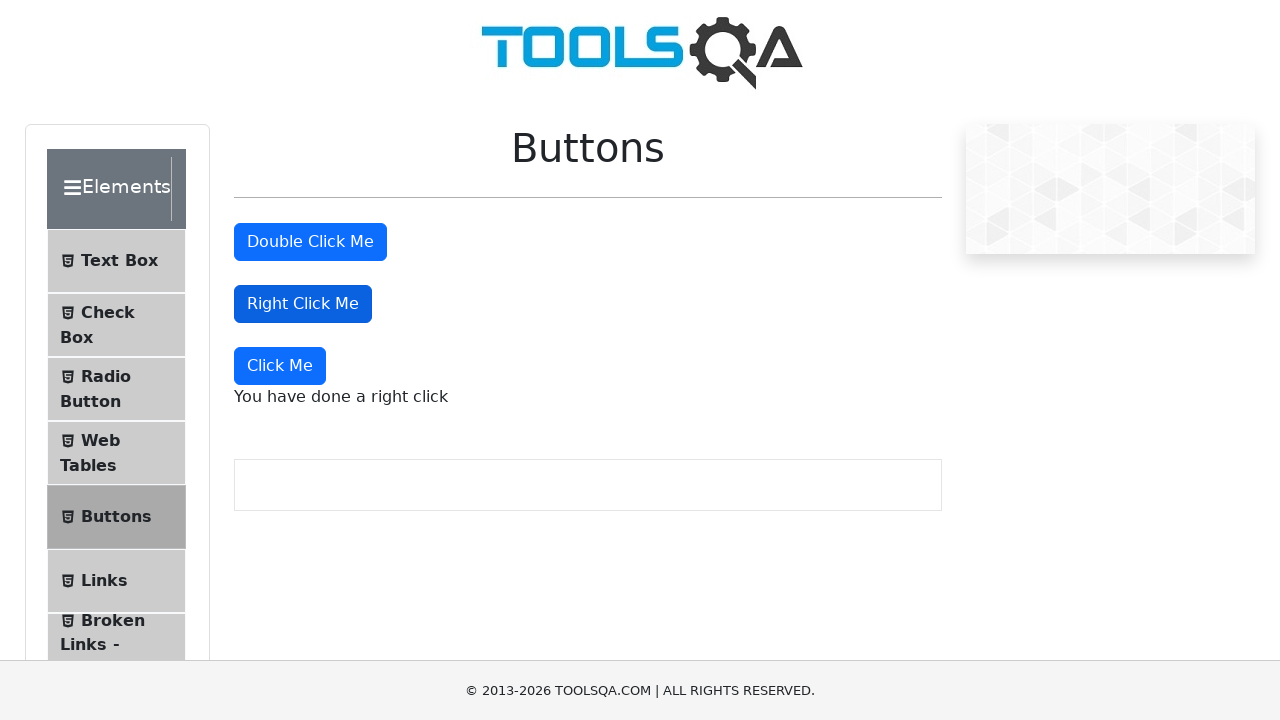

Verified right-click button is displayed
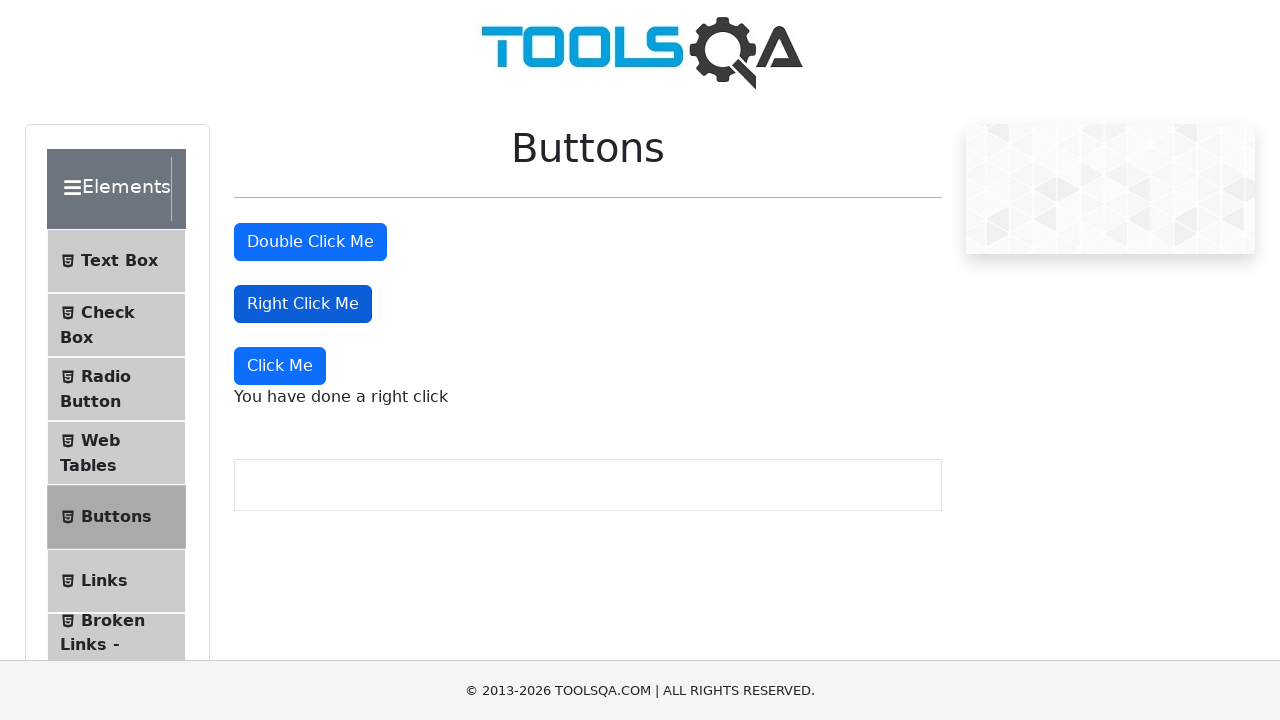

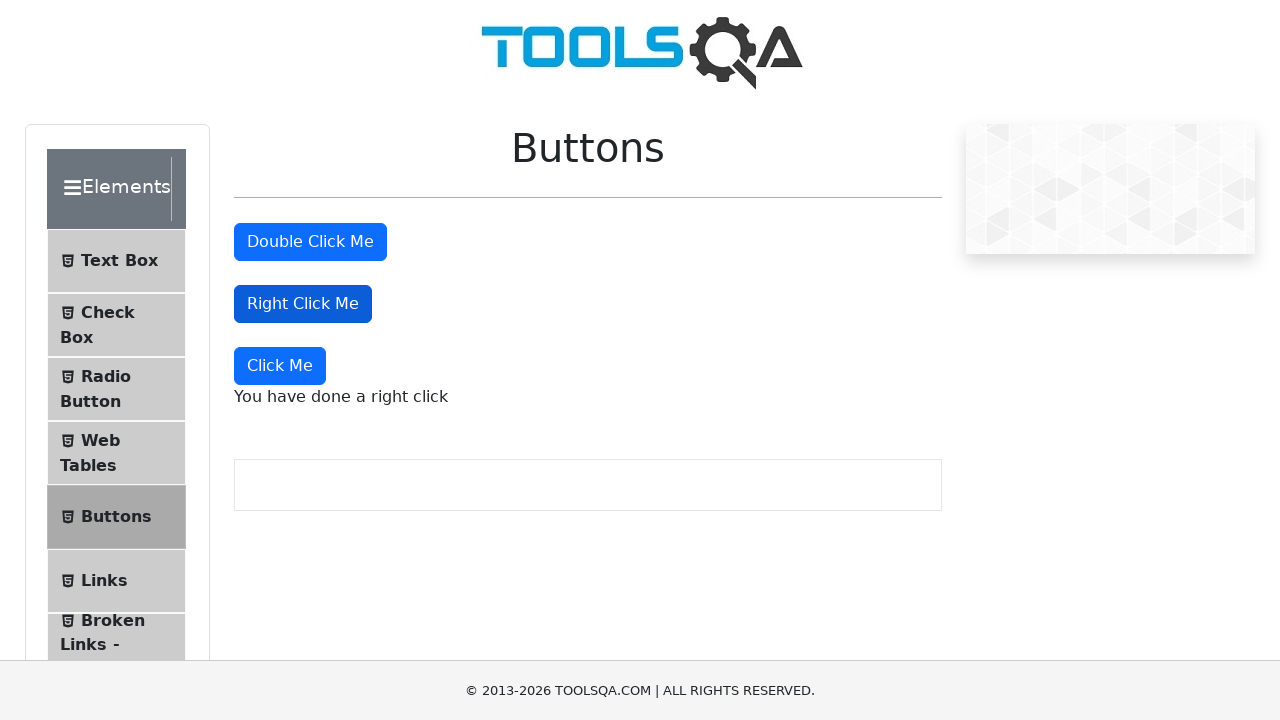